Tests the Browse Languages page table headers to verify they contain Language, Author, Date, Comments, Rate

Starting URL: https://99-bottles-of-beer.net/

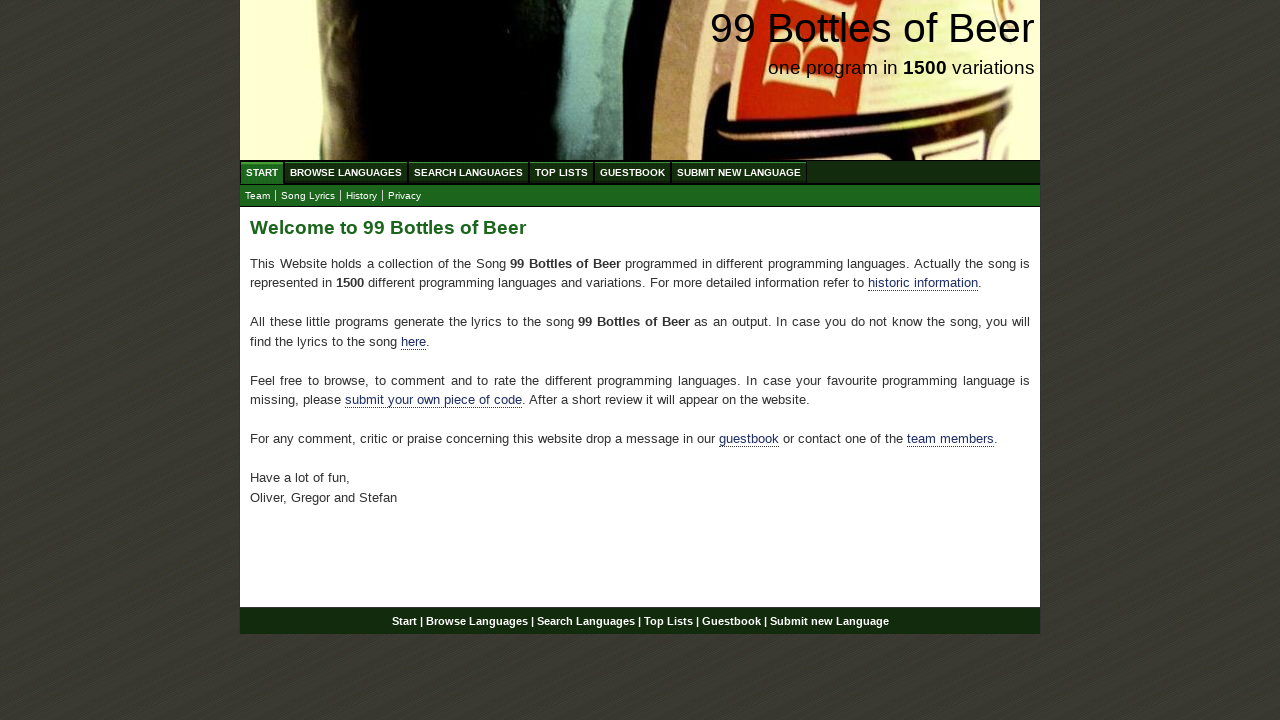

Clicked on Browse Languages menu at (346, 172) on a:has-text('Browse Languages')
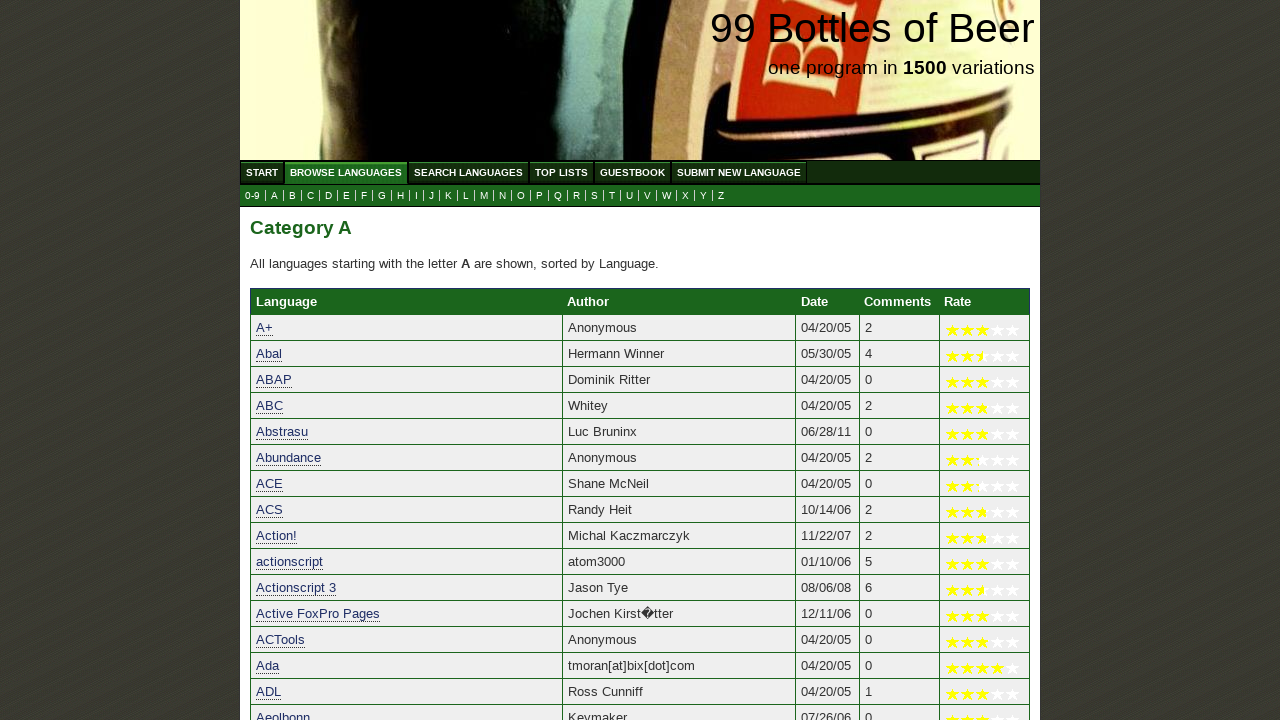

Table element loaded
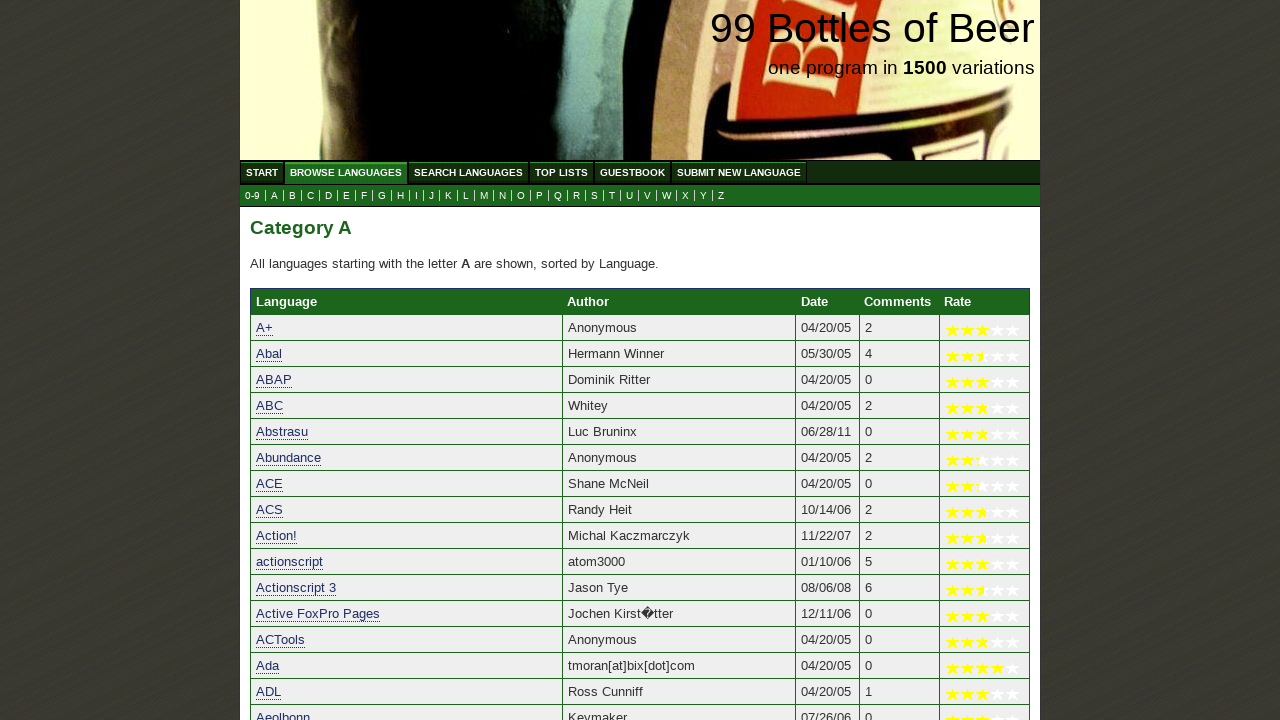

Located first table row (header row)
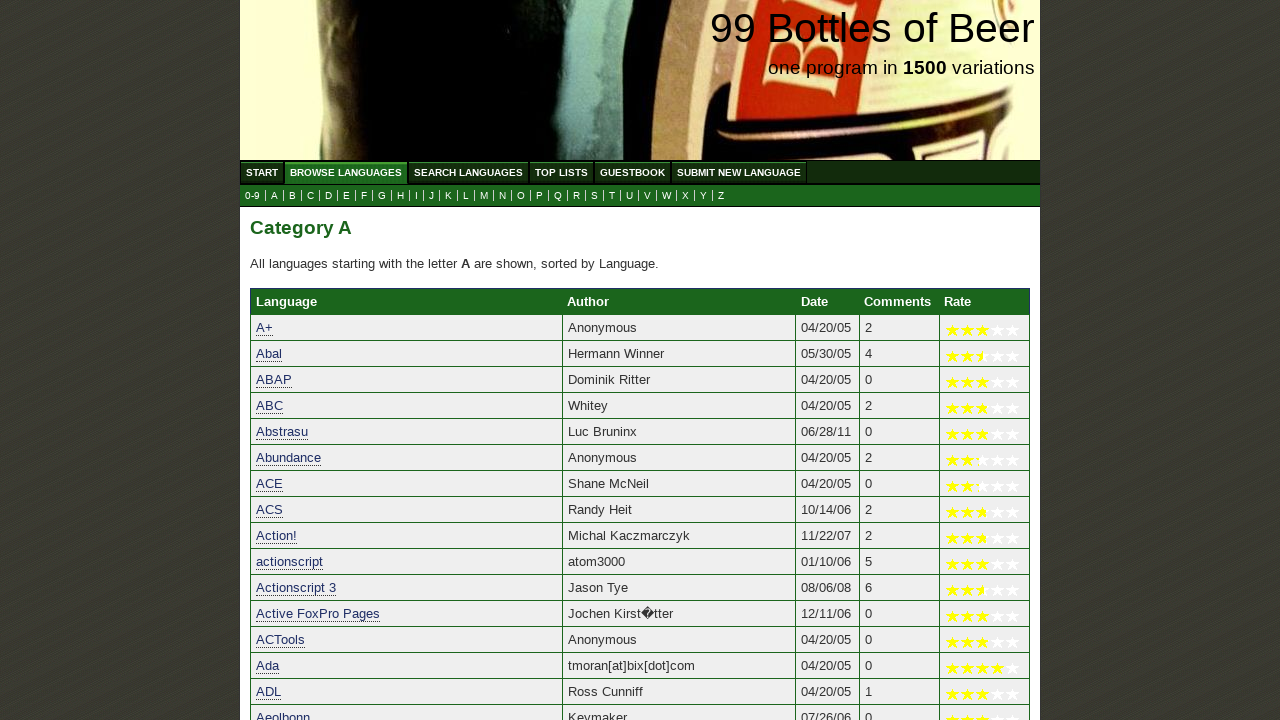

Retrieved header row text content
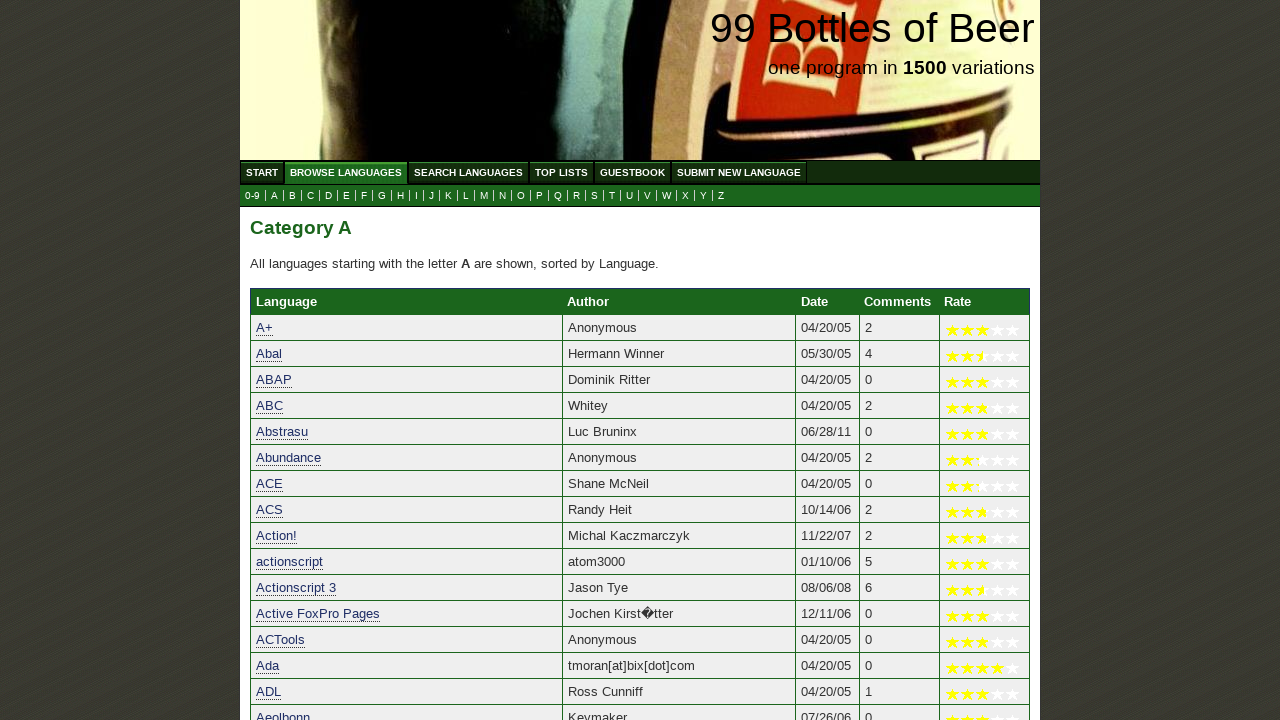

Verified 'Language' column header exists
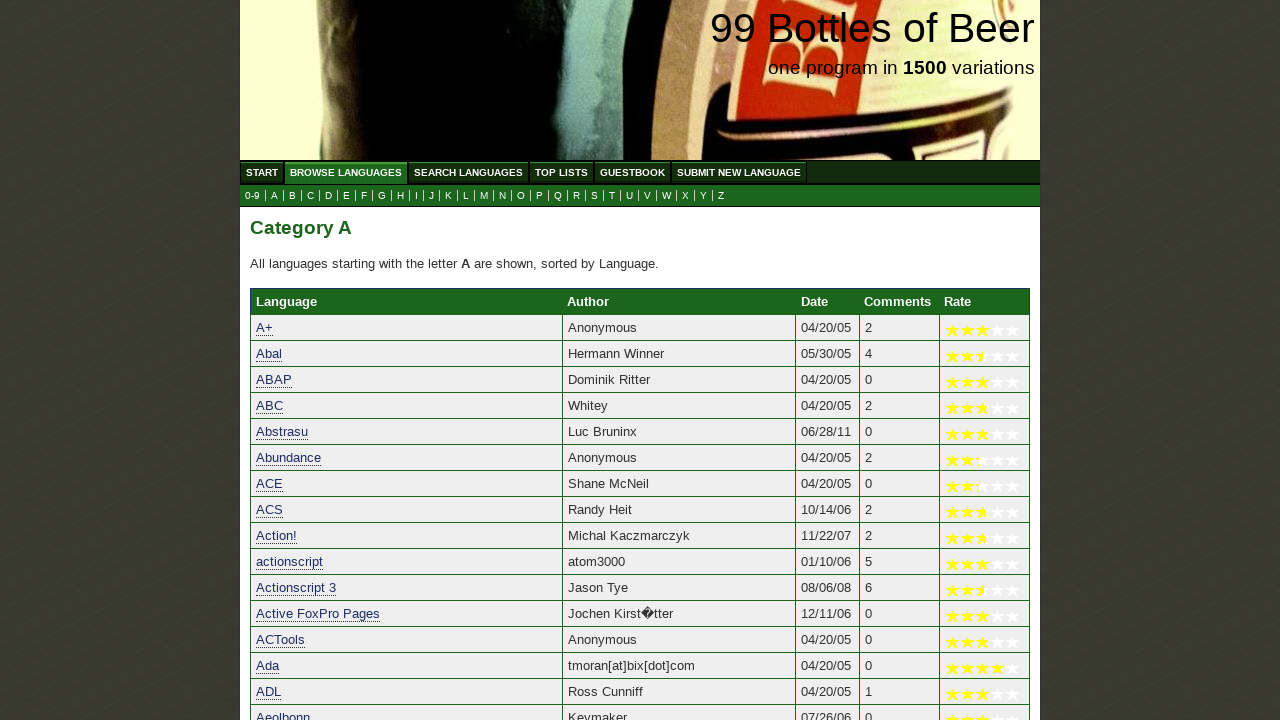

Verified 'Author' column header exists
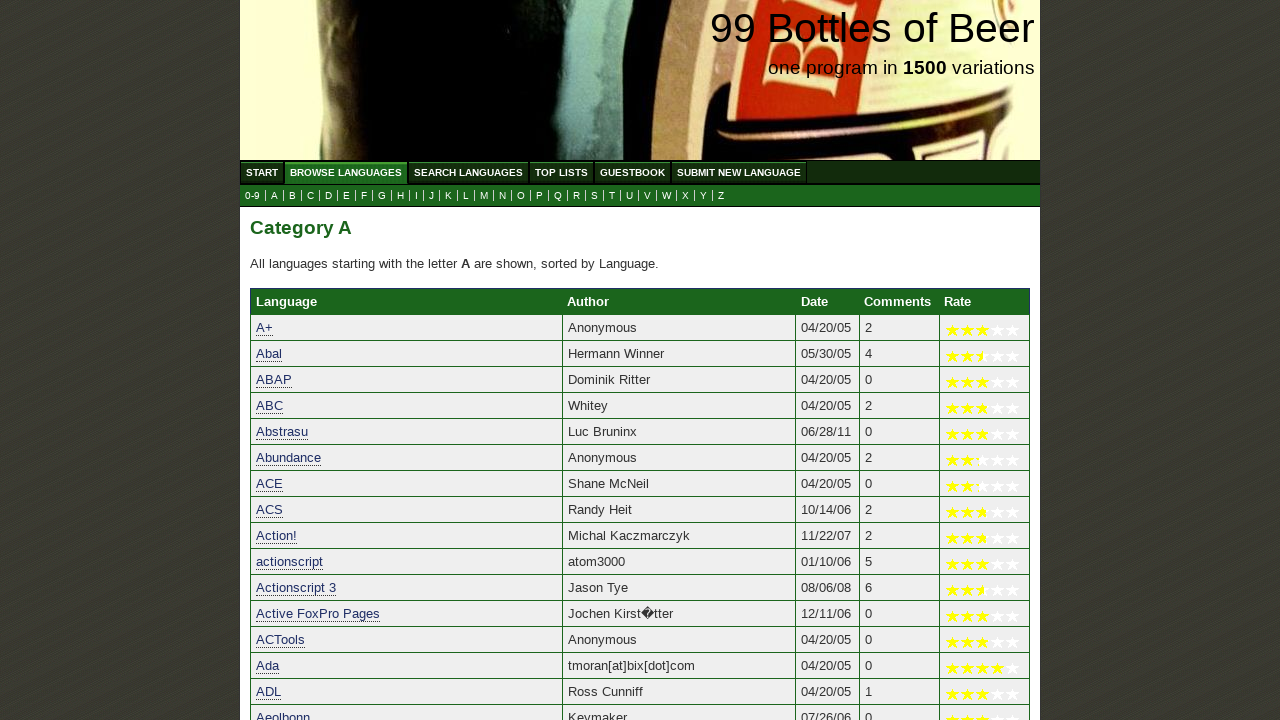

Verified 'Date' column header exists
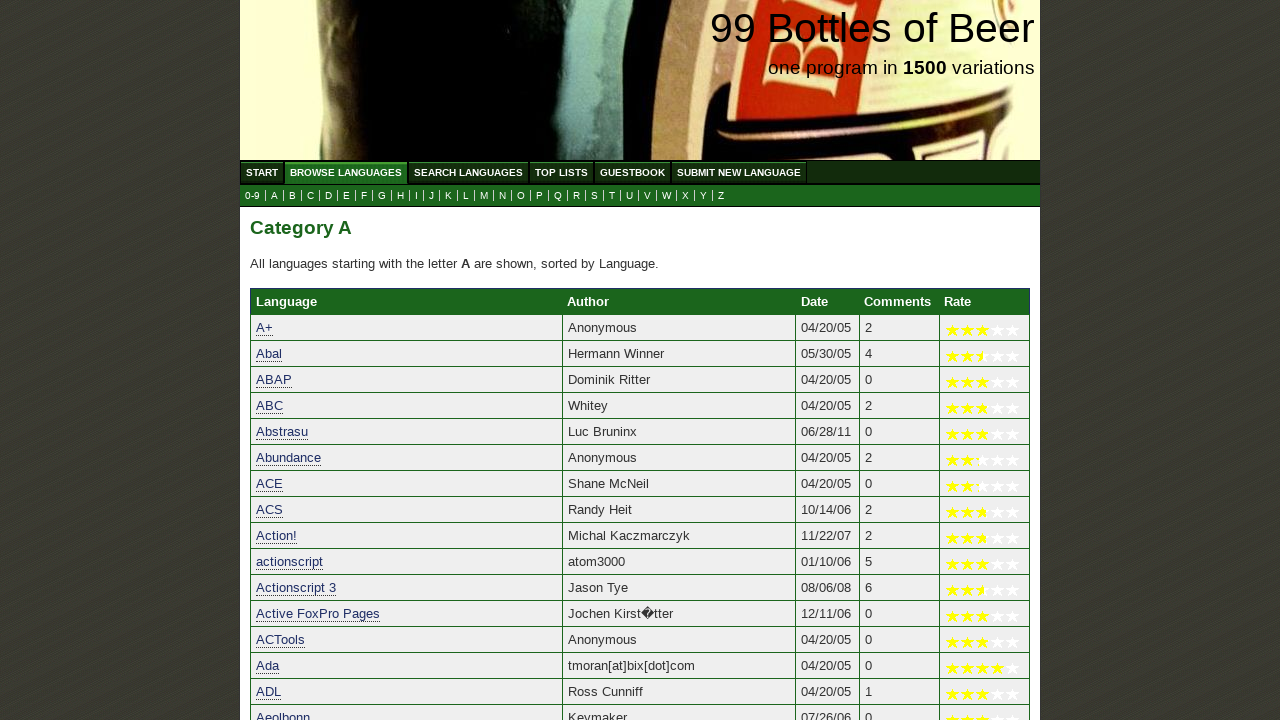

Verified 'Comments' column header exists
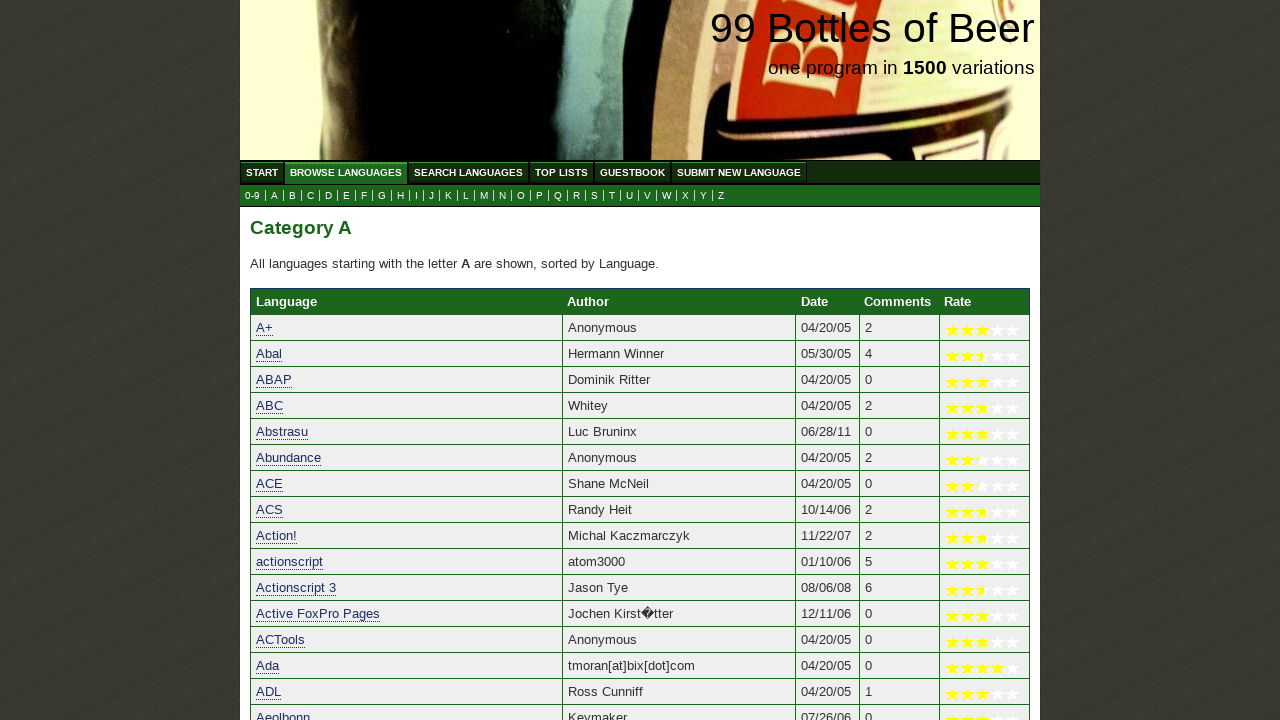

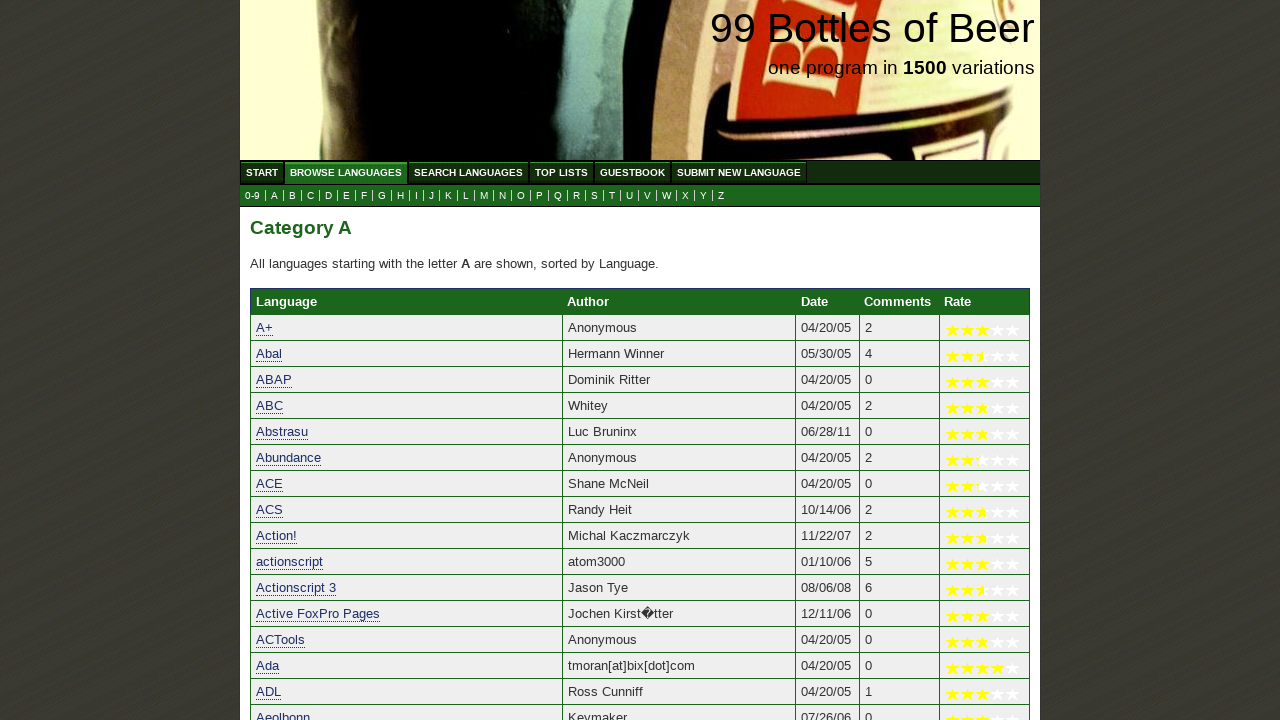